Tests a web form by entering text into a text box, clicking the submit button, and verifying the success message is displayed

Starting URL: https://www.selenium.dev/selenium/web/web-form.html

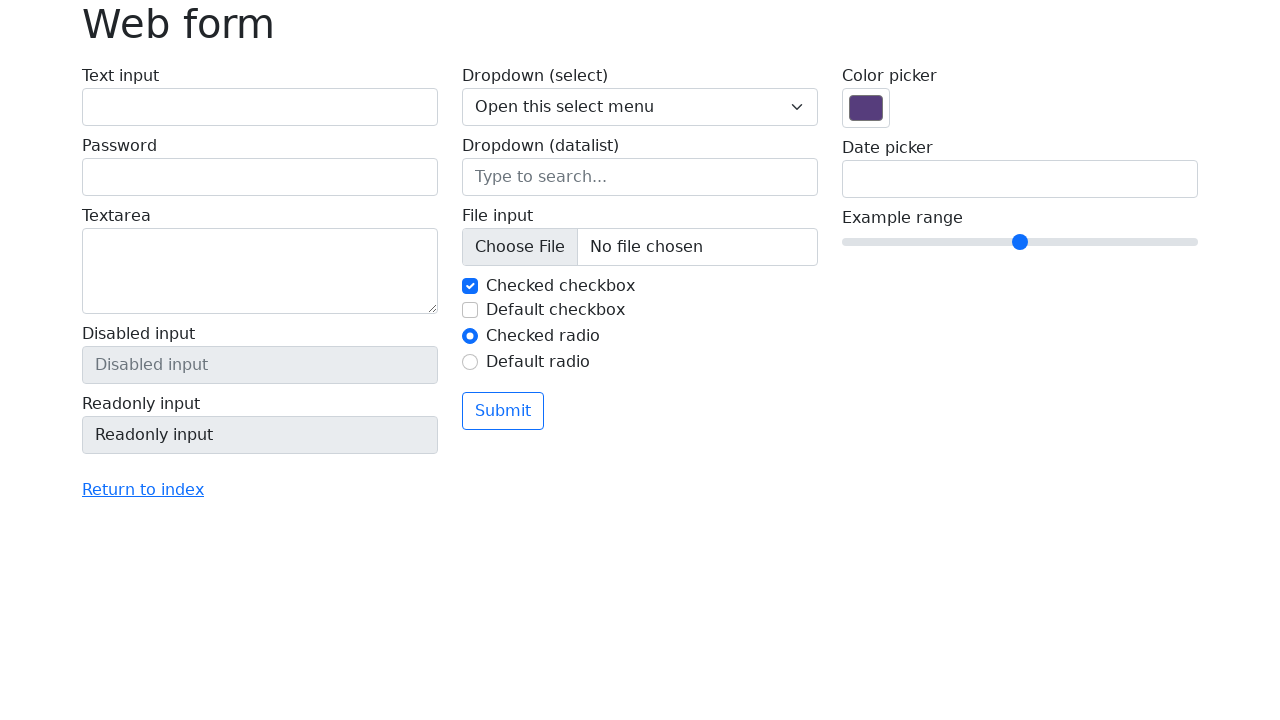

Verified page title is 'Web form'
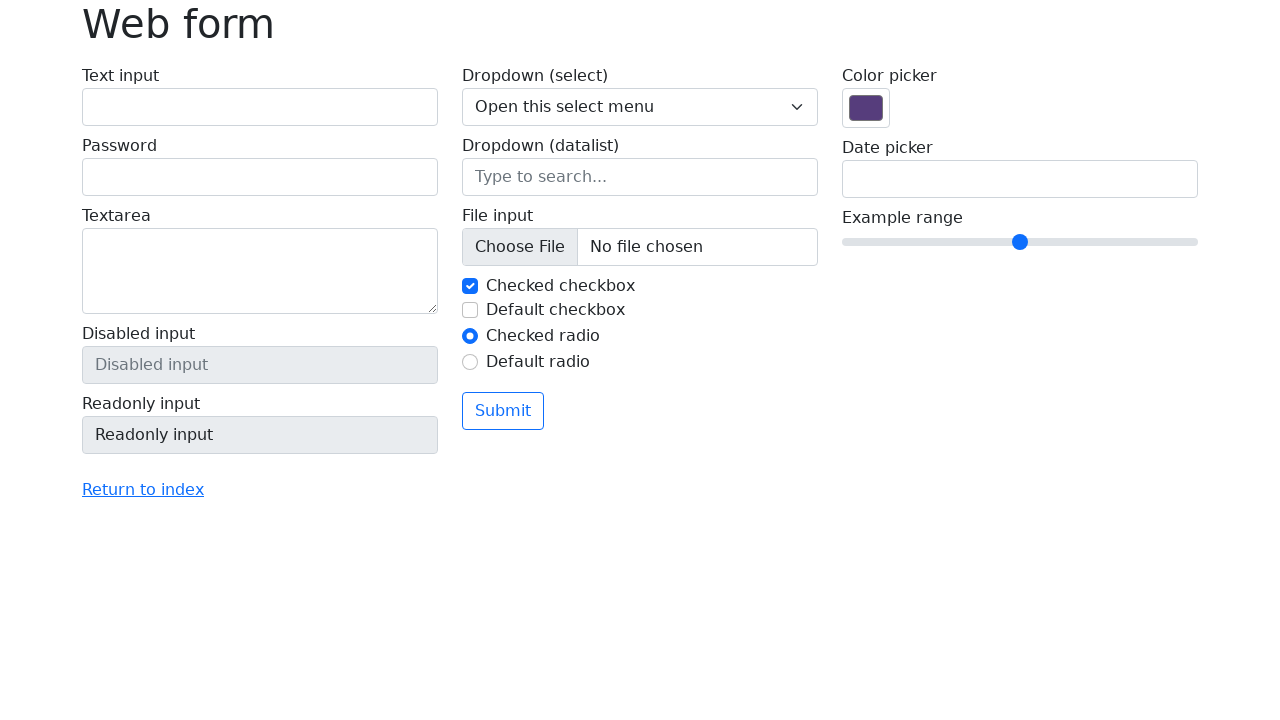

Filled text box with 'Selenium' on input[name='my-text']
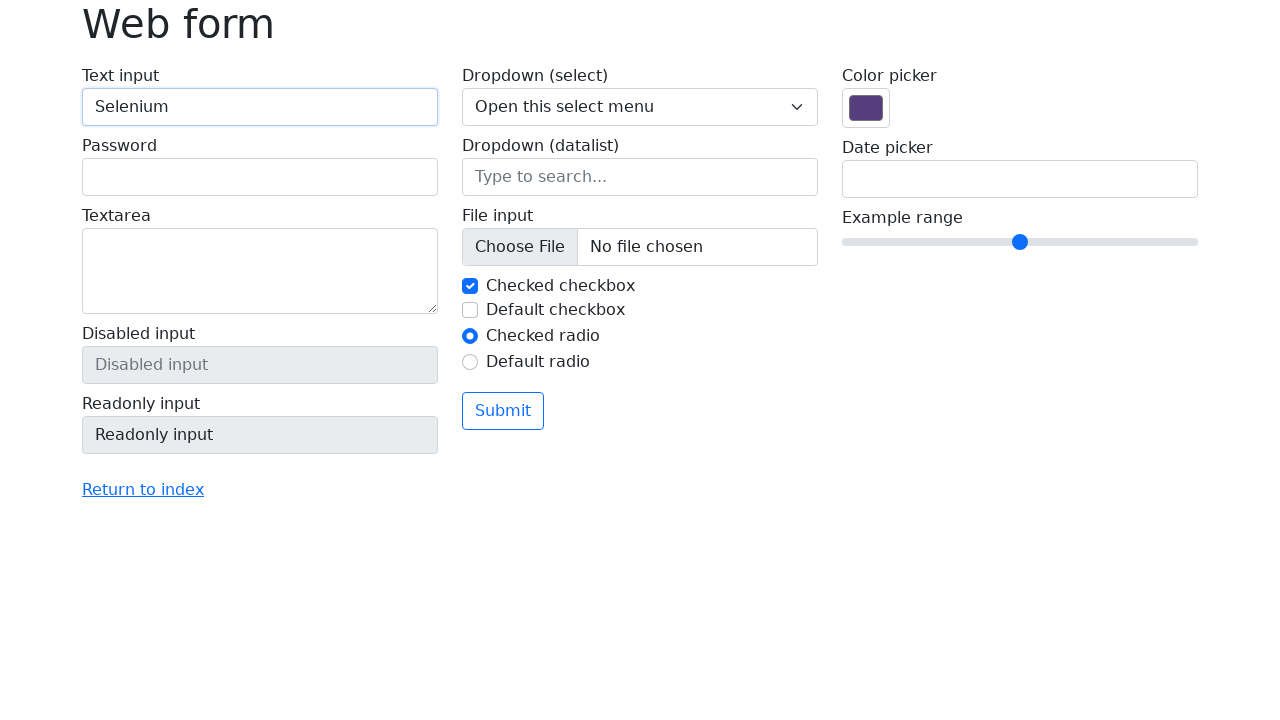

Clicked the submit button at (503, 411) on button
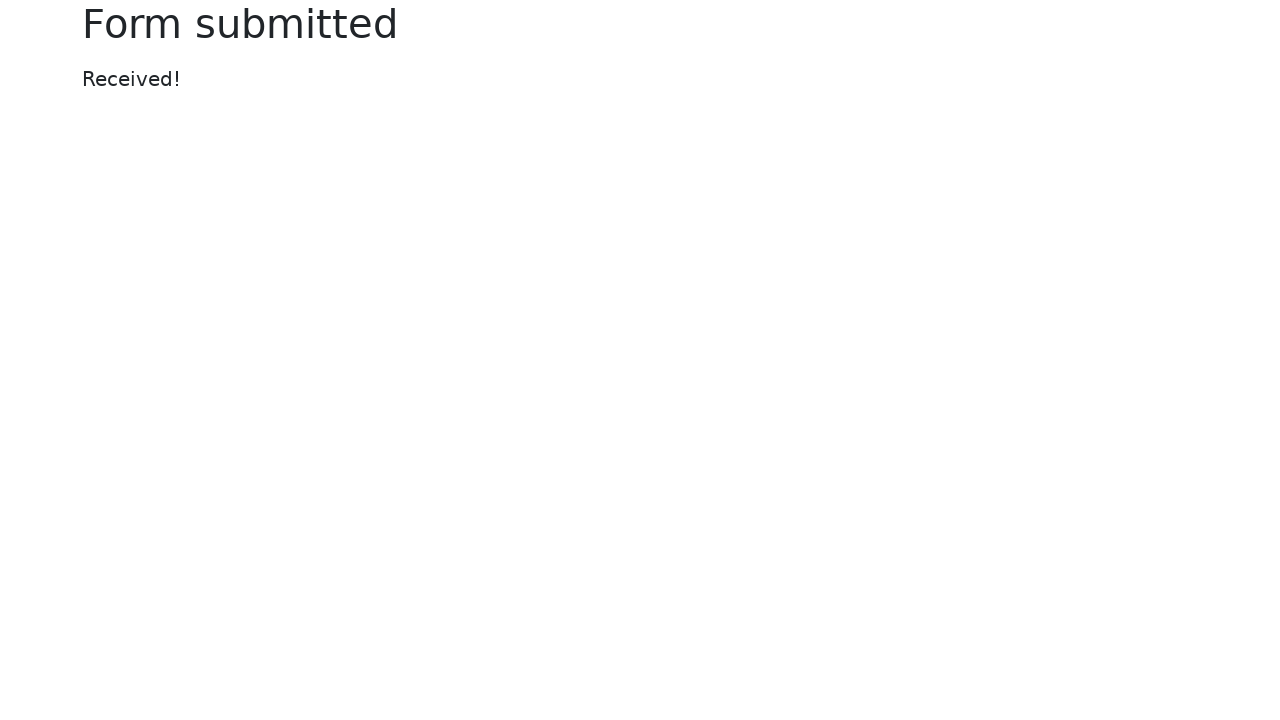

Success message element appeared
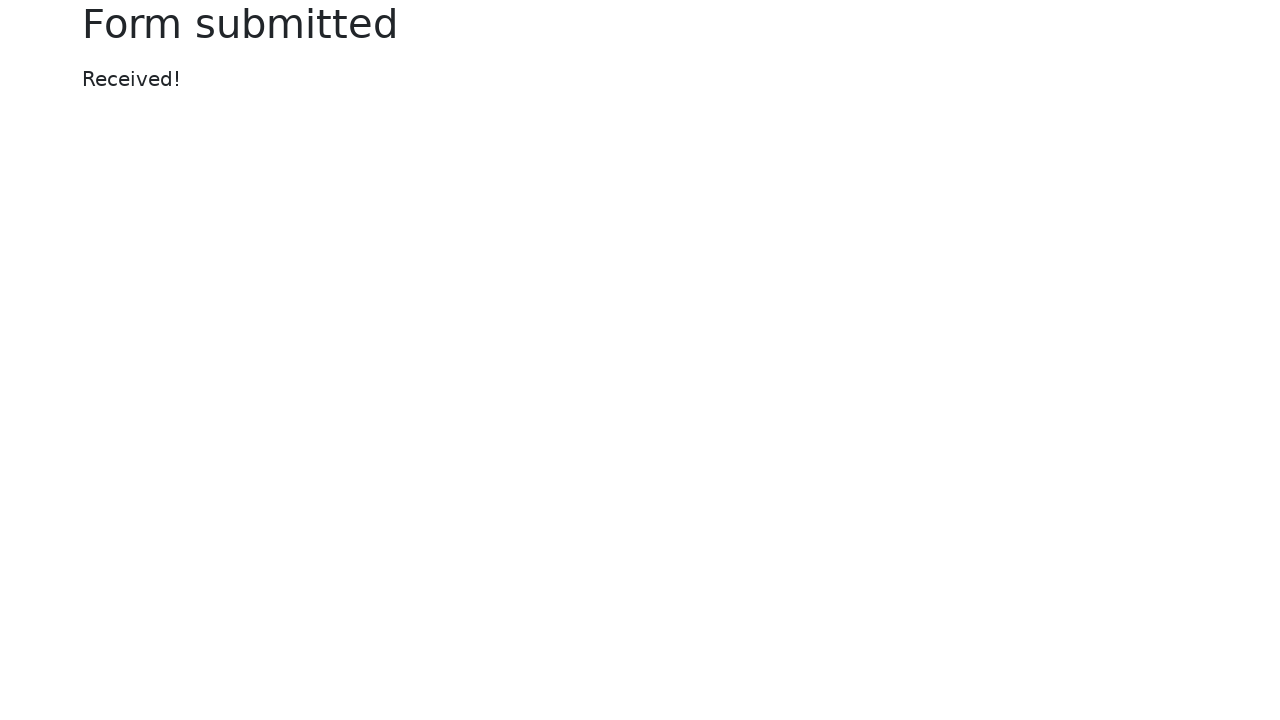

Verified success message text is 'Received!'
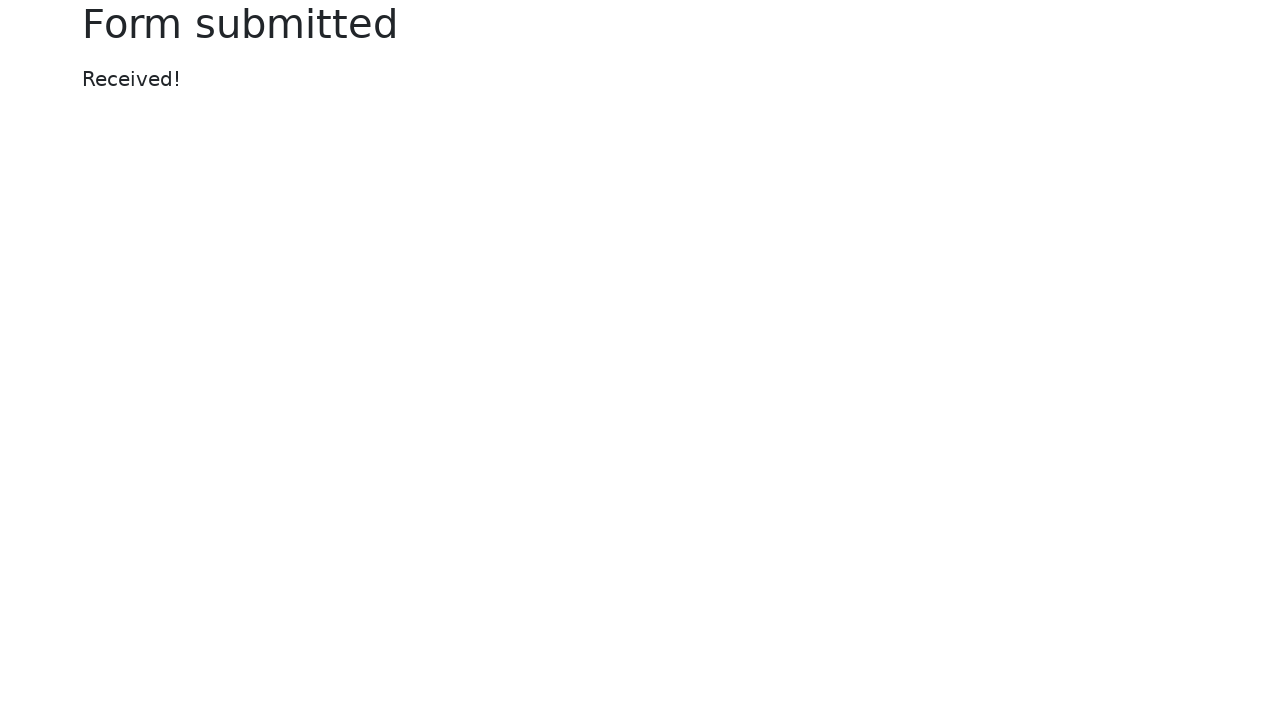

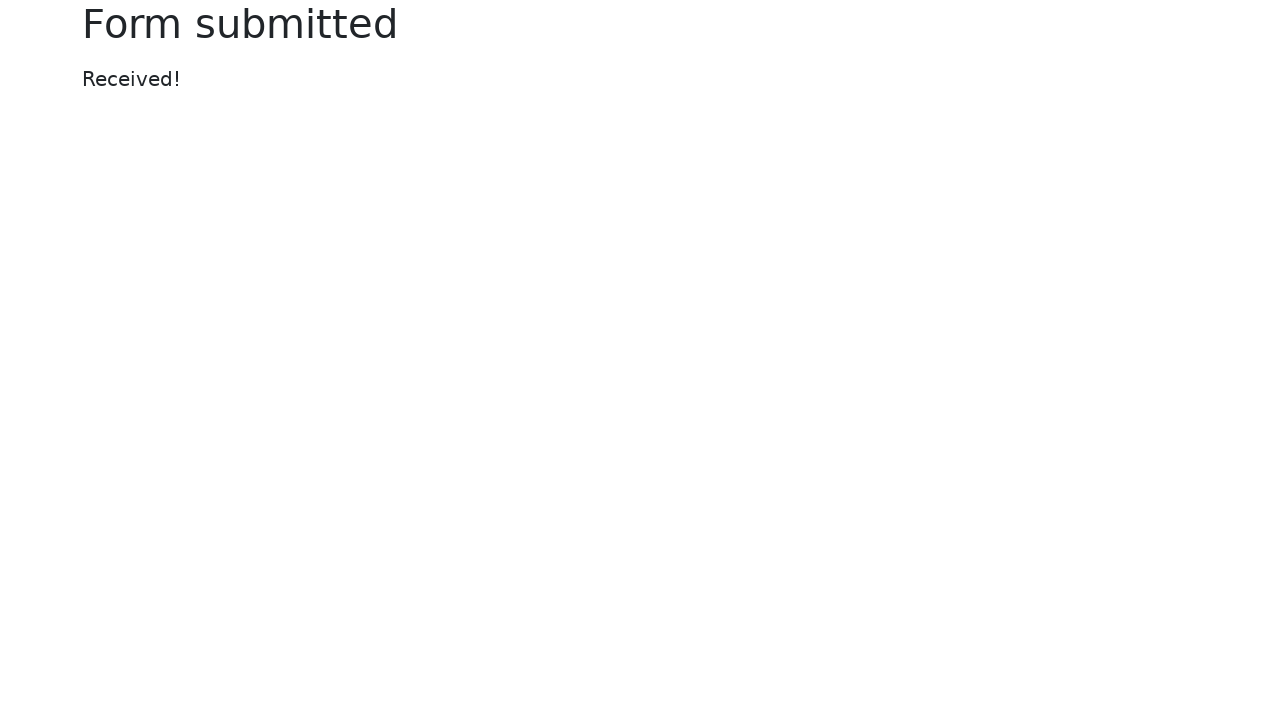